Tests checkbox selection functionality by clicking the first checkbox on the page and verifying it becomes selected

Starting URL: http://the-internet.herokuapp.com/checkboxes

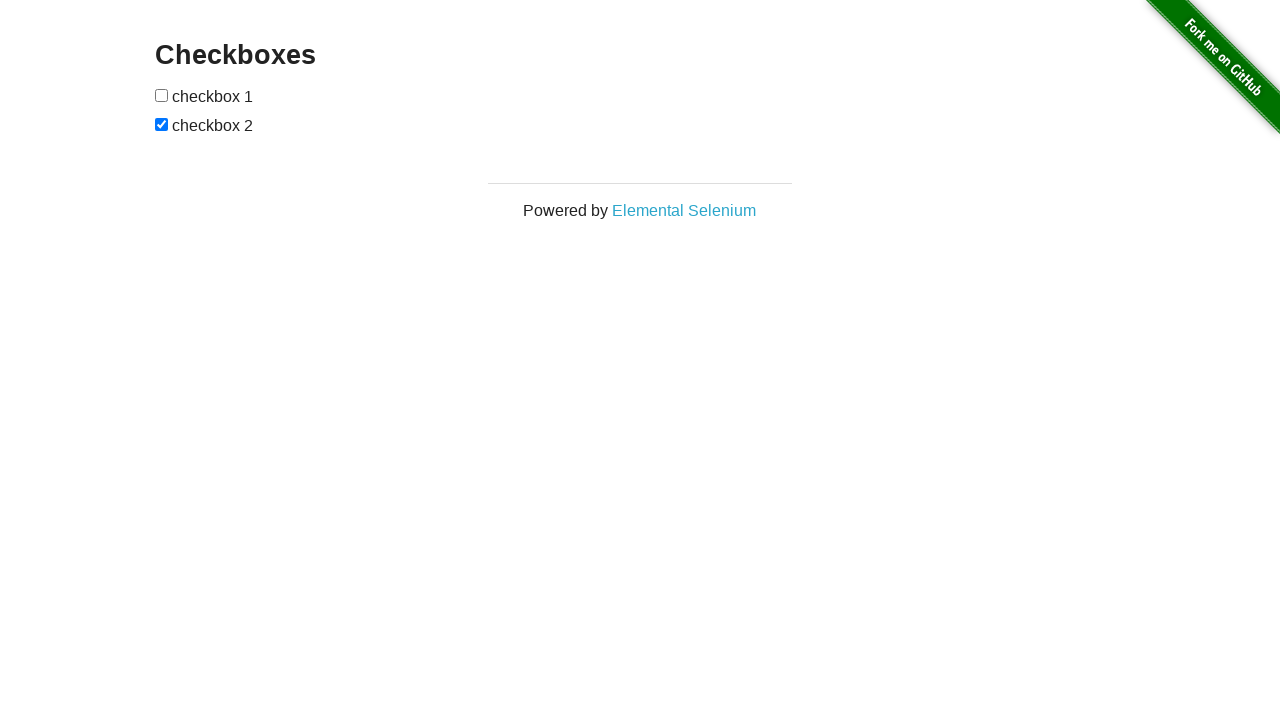

Navigated to checkboxes test page
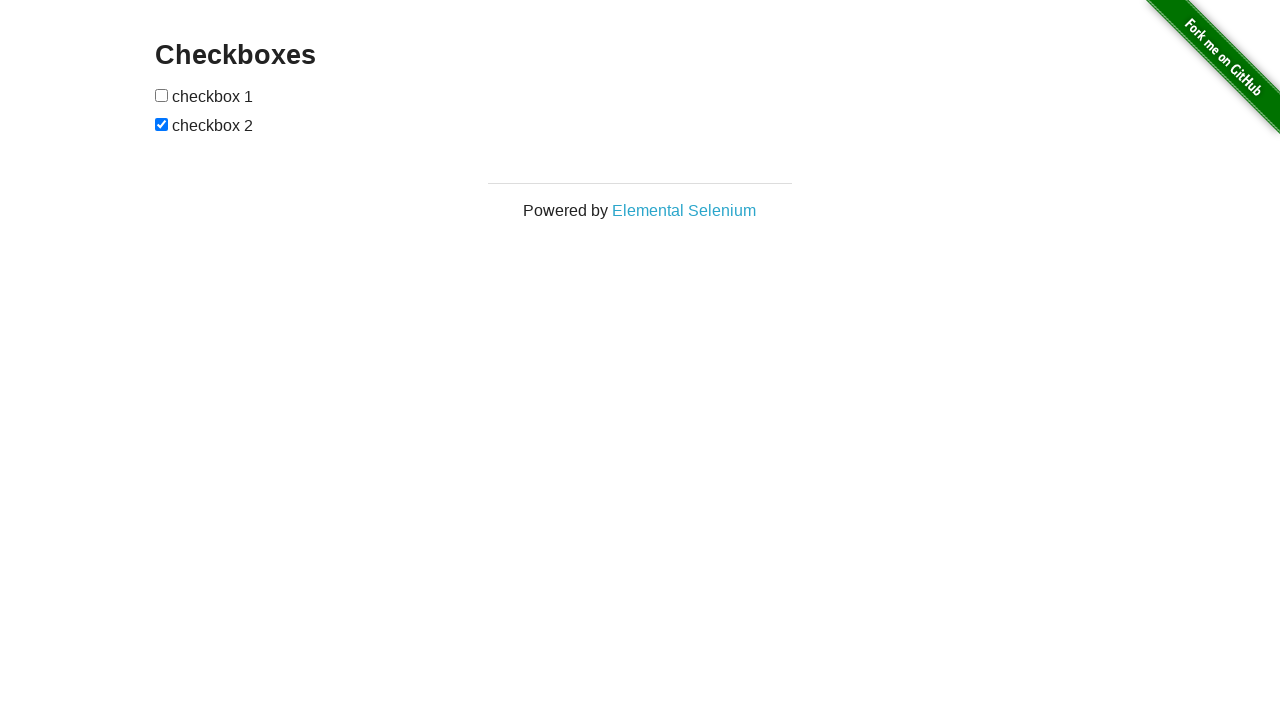

Located all checkboxes on the page
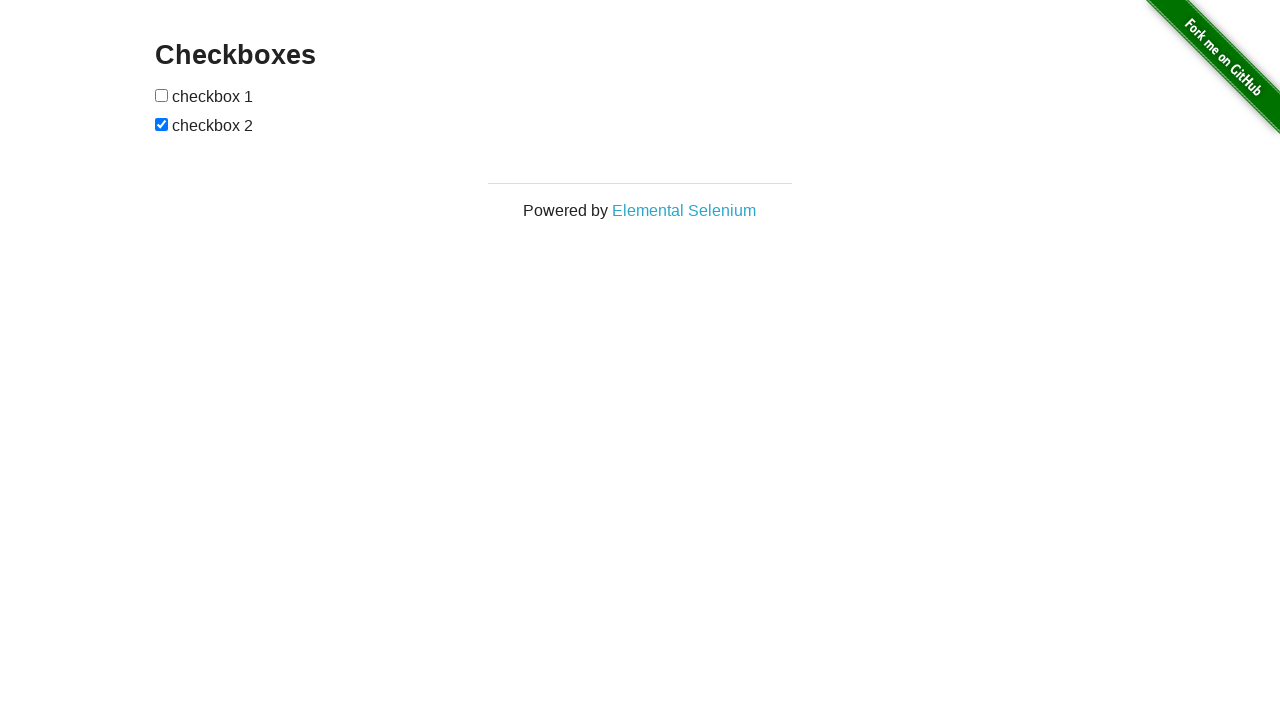

Clicked the first checkbox to select it at (162, 95) on input[type='checkbox'] >> nth=0
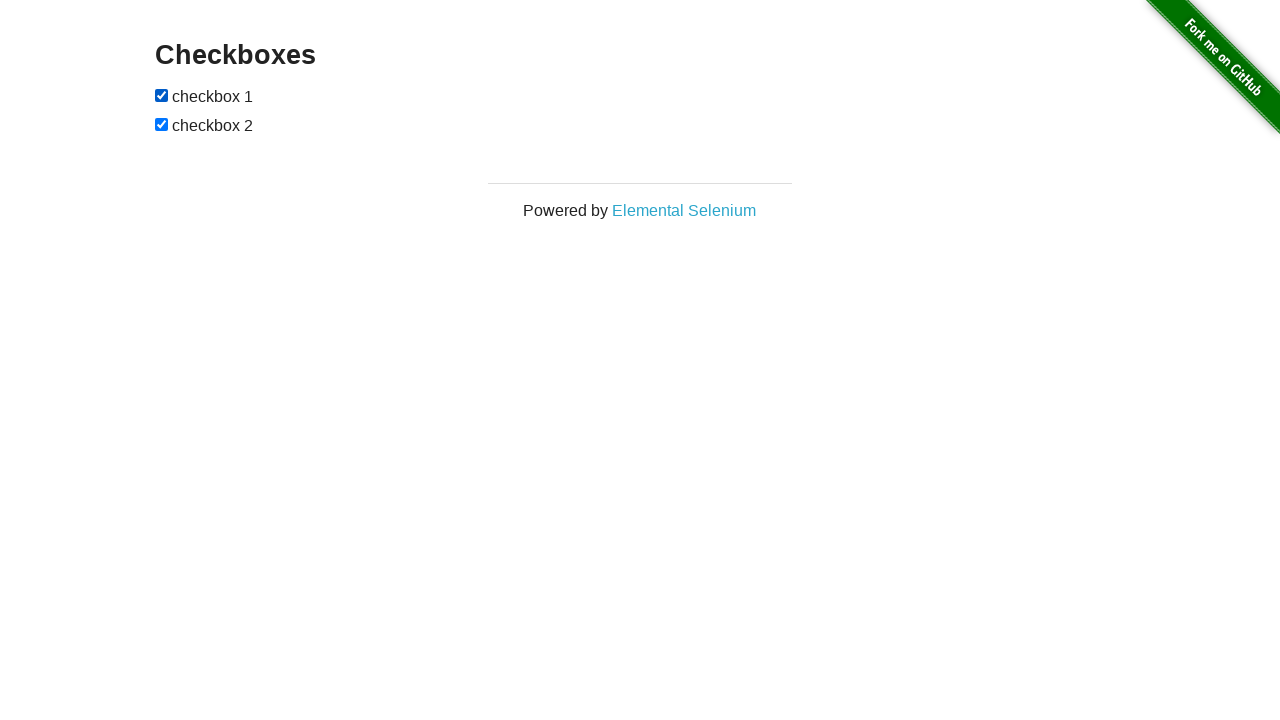

Verified that the first checkbox is now selected
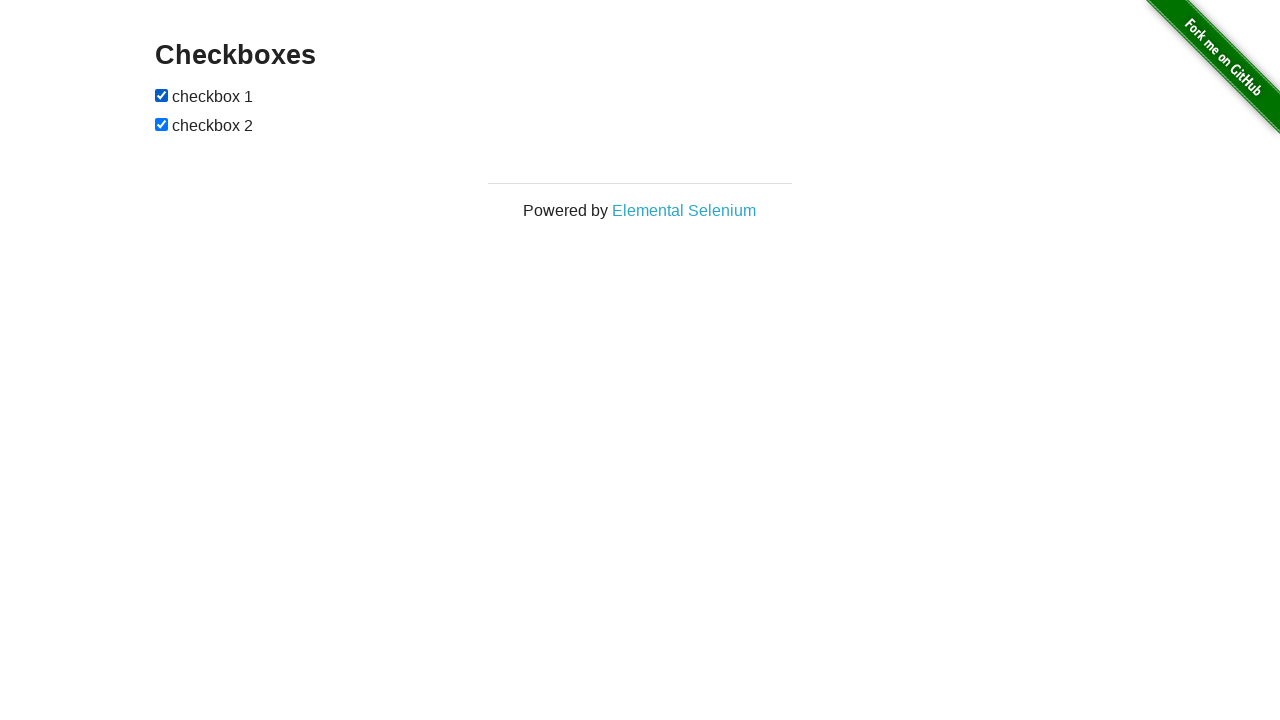

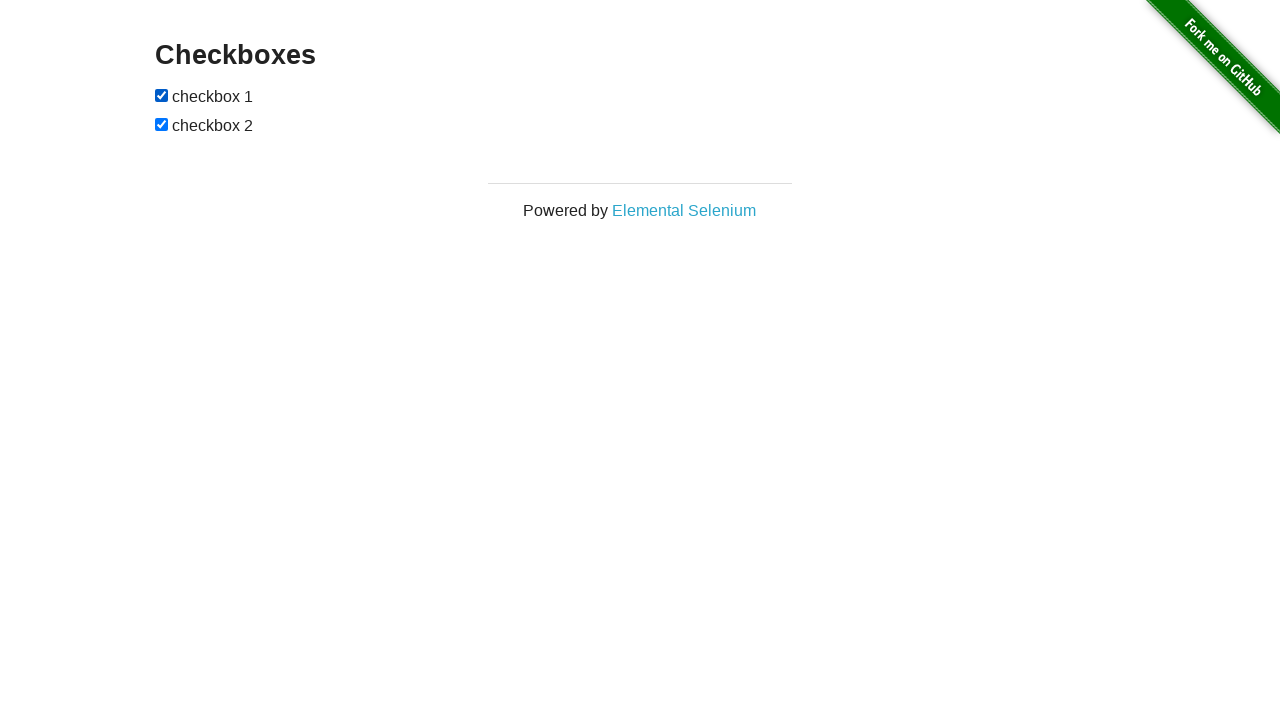